Tests that other controls (checkbox and label) are hidden when editing a todo item.

Starting URL: https://demo.playwright.dev/todomvc

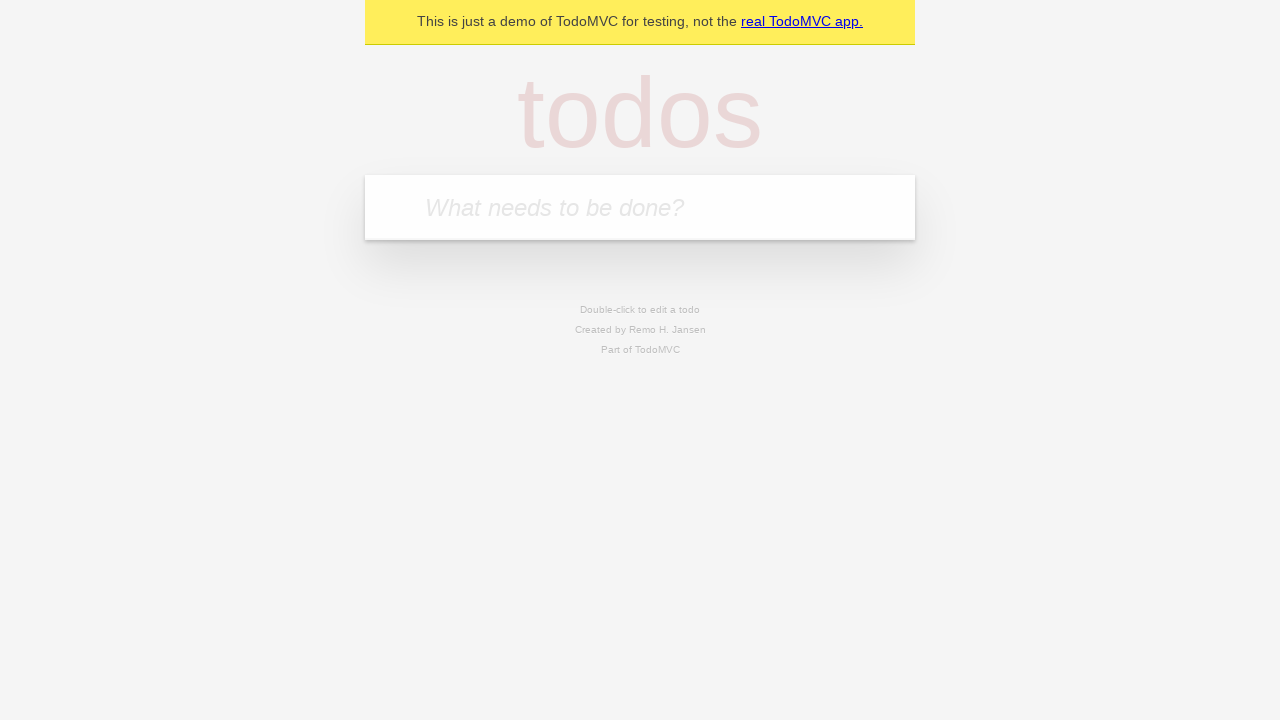

Filled new todo field with 'buy some cheese' on internal:attr=[placeholder="What needs to be done?"i]
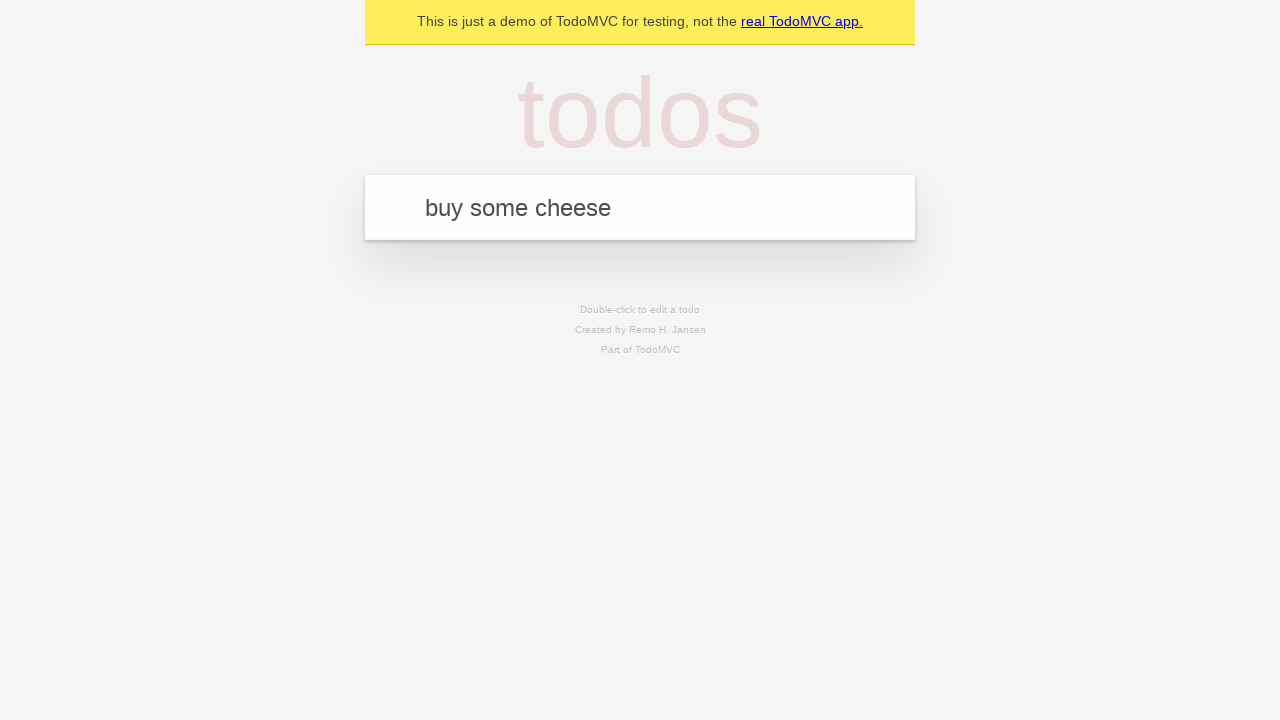

Pressed Enter to create todo 'buy some cheese' on internal:attr=[placeholder="What needs to be done?"i]
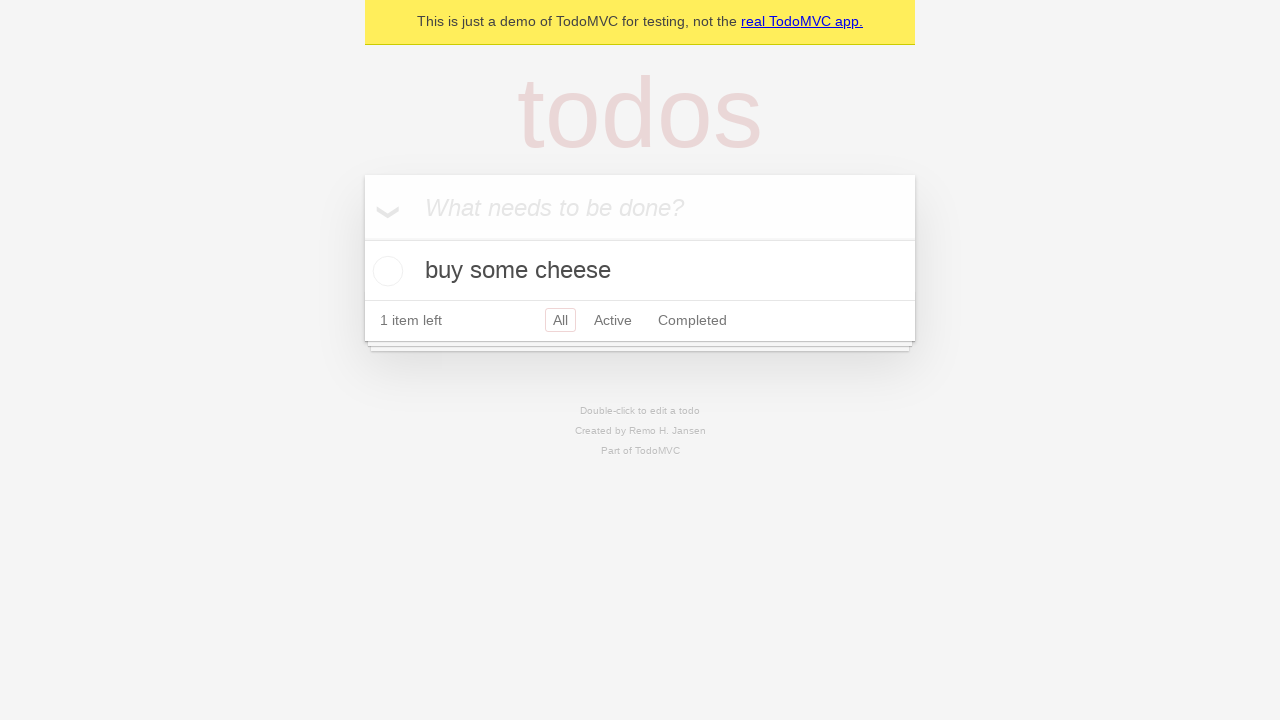

Filled new todo field with 'feed the cat' on internal:attr=[placeholder="What needs to be done?"i]
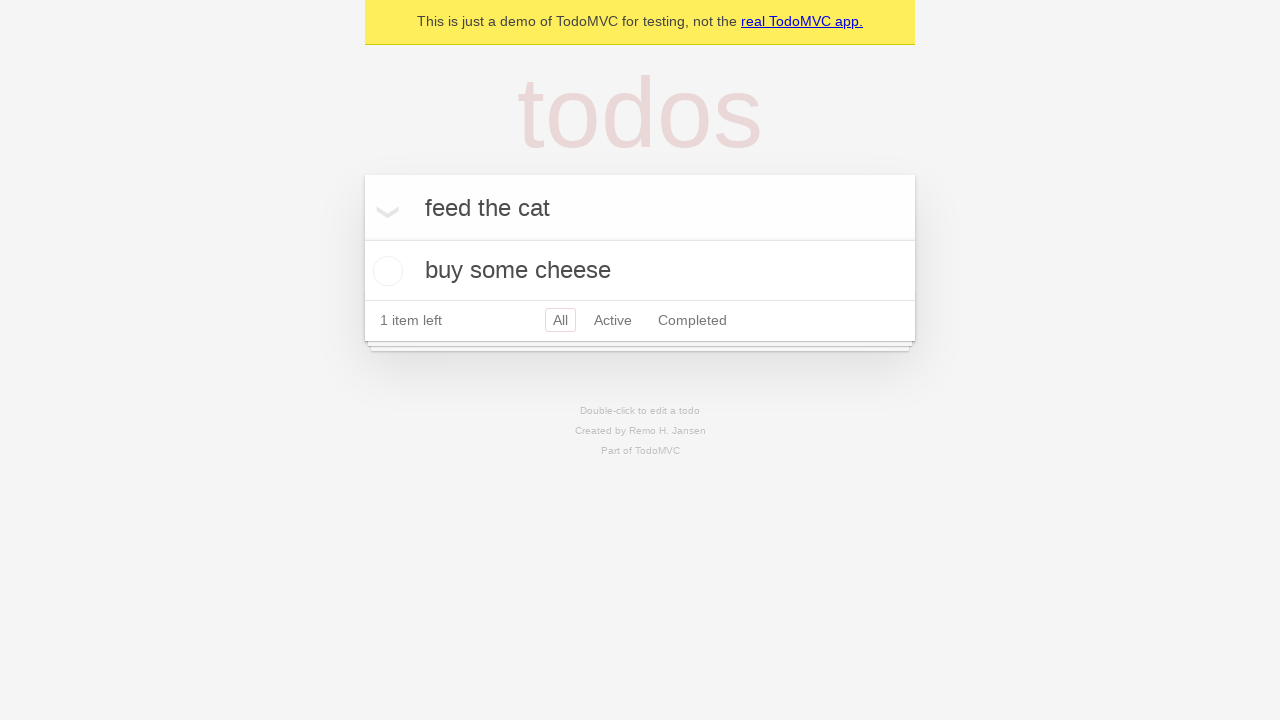

Pressed Enter to create todo 'feed the cat' on internal:attr=[placeholder="What needs to be done?"i]
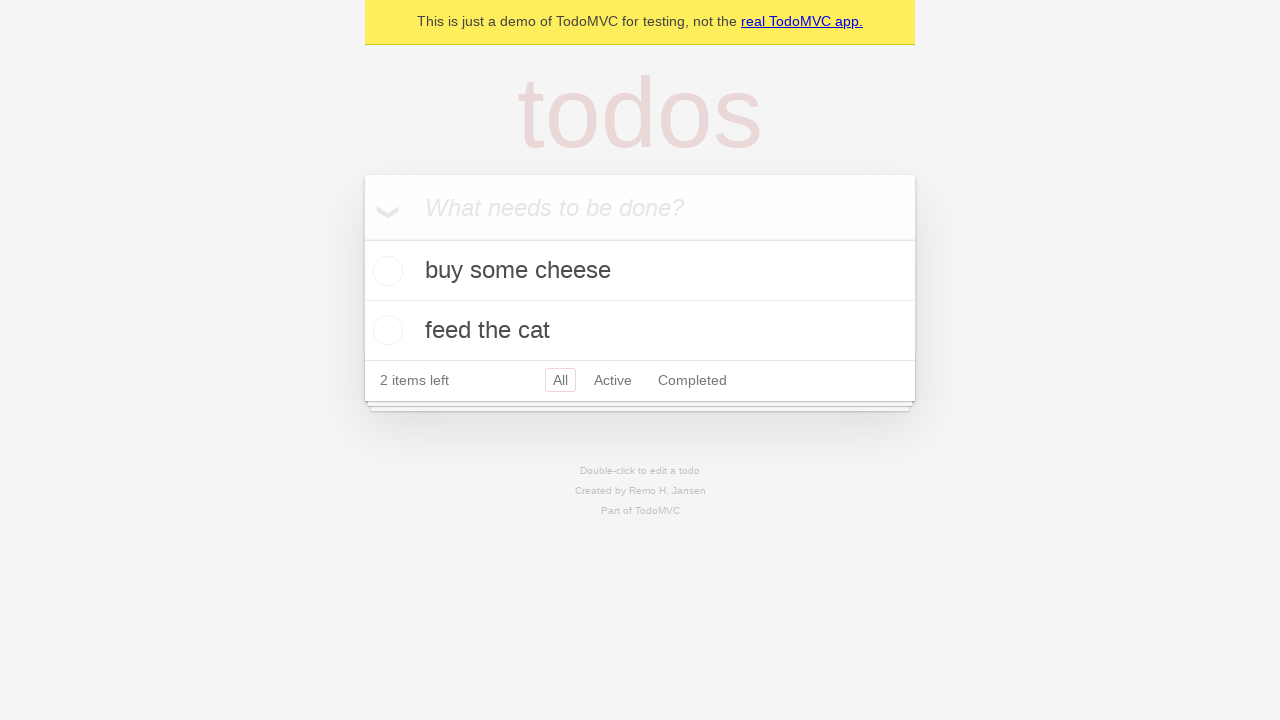

Filled new todo field with 'book a doctors appointment' on internal:attr=[placeholder="What needs to be done?"i]
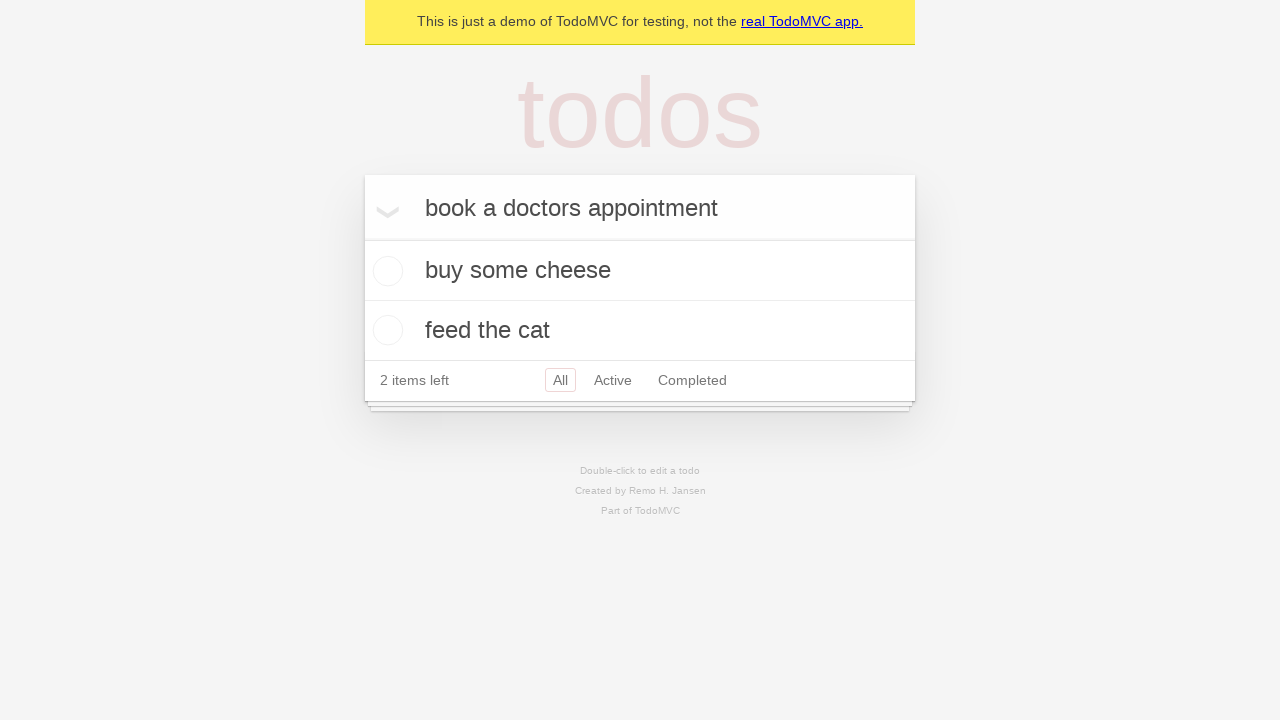

Pressed Enter to create todo 'book a doctors appointment' on internal:attr=[placeholder="What needs to be done?"i]
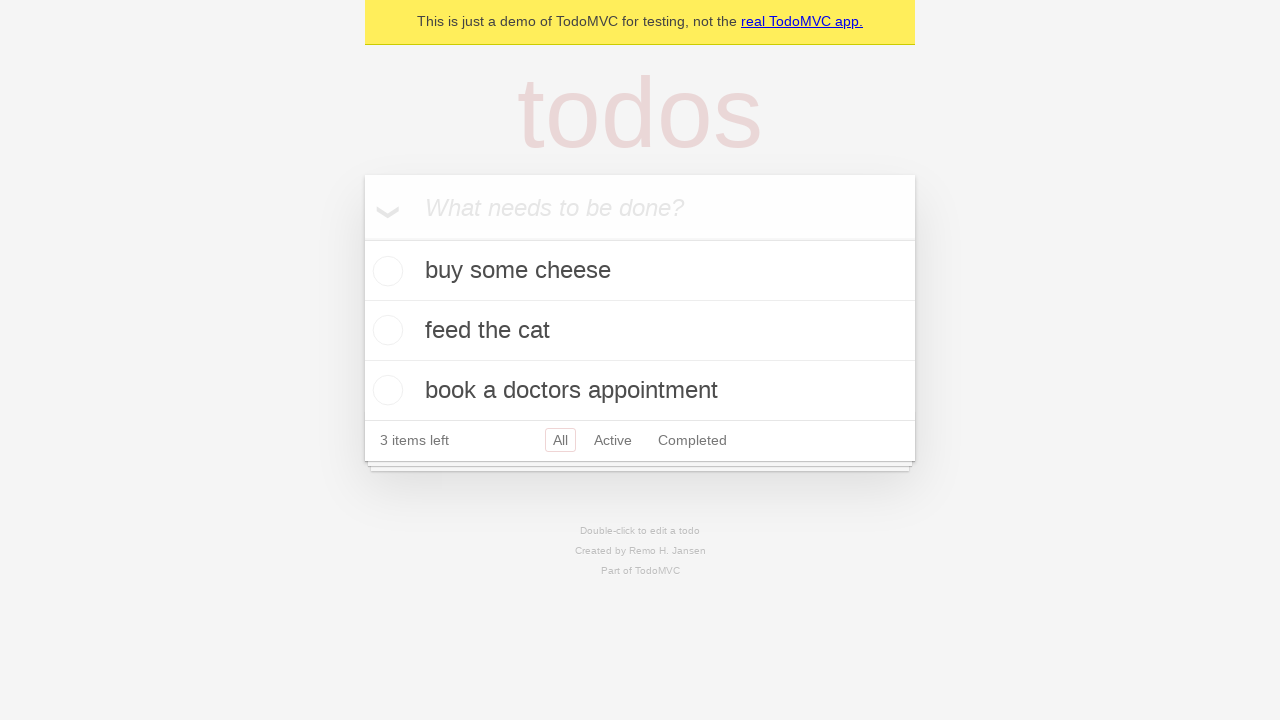

Double-clicked second todo item to enter edit mode at (640, 331) on internal:testid=[data-testid="todo-item"s] >> nth=1
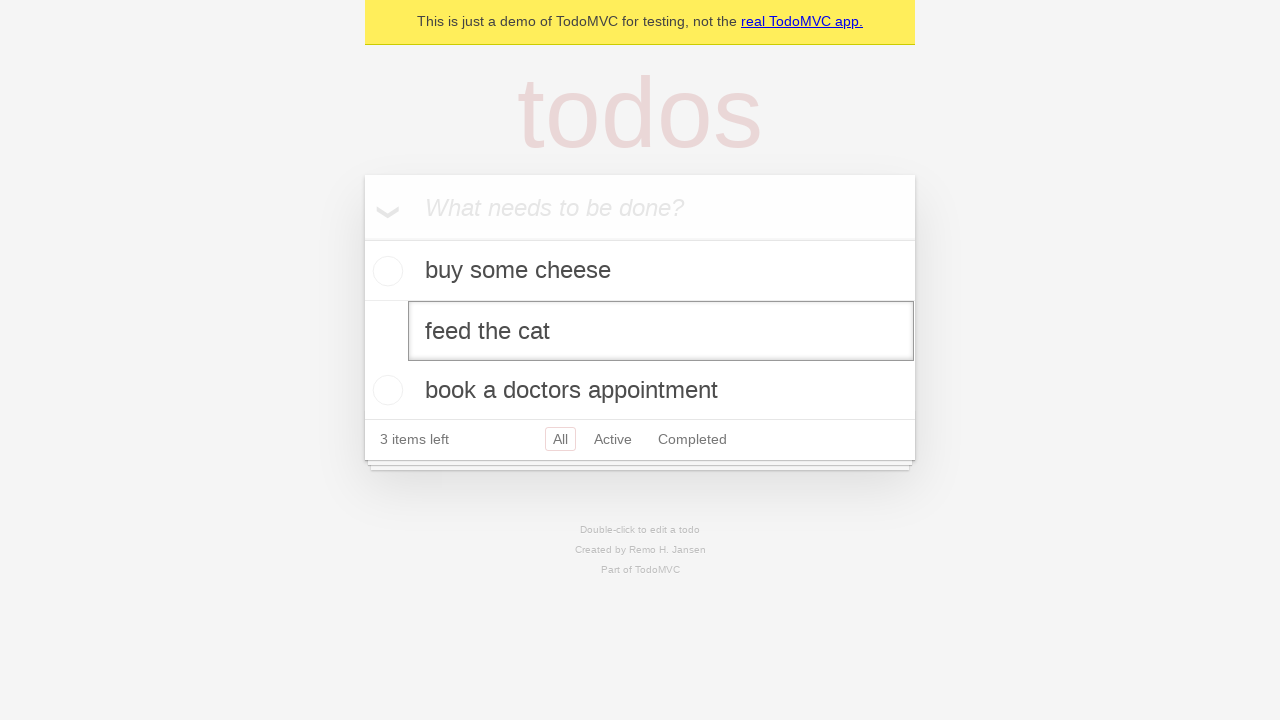

Edit textbox appeared, confirming edit mode is active
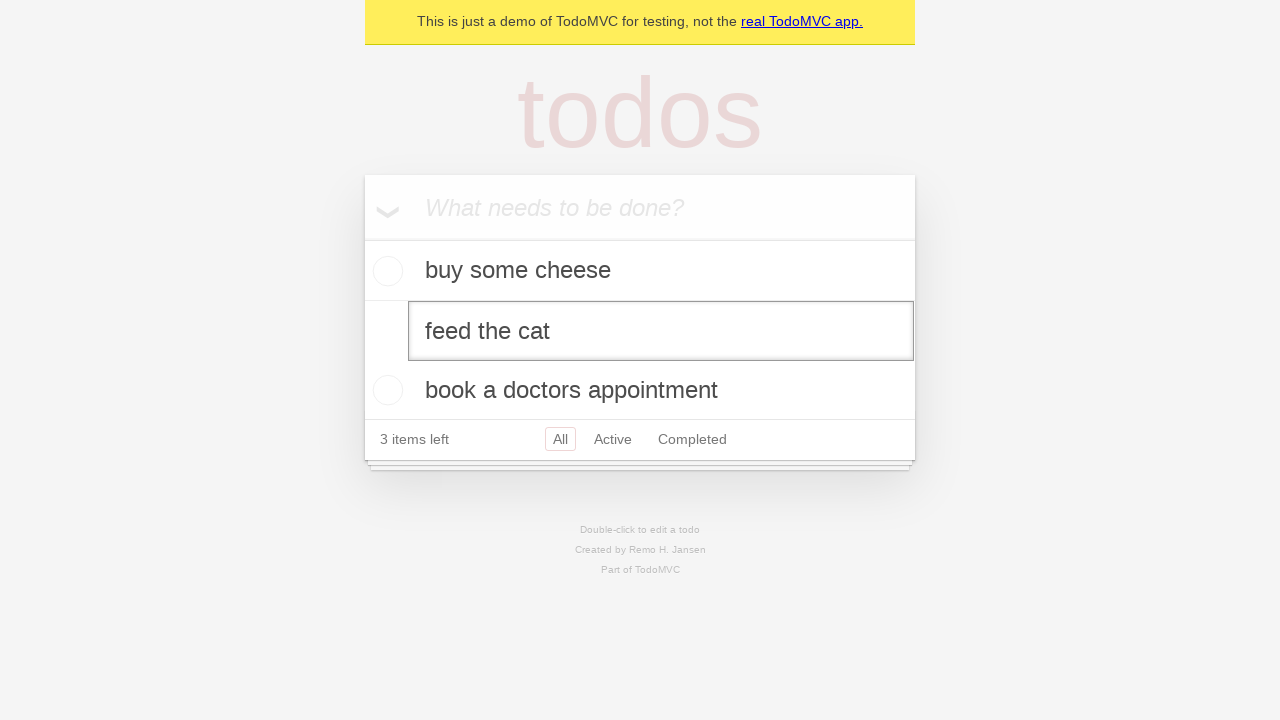

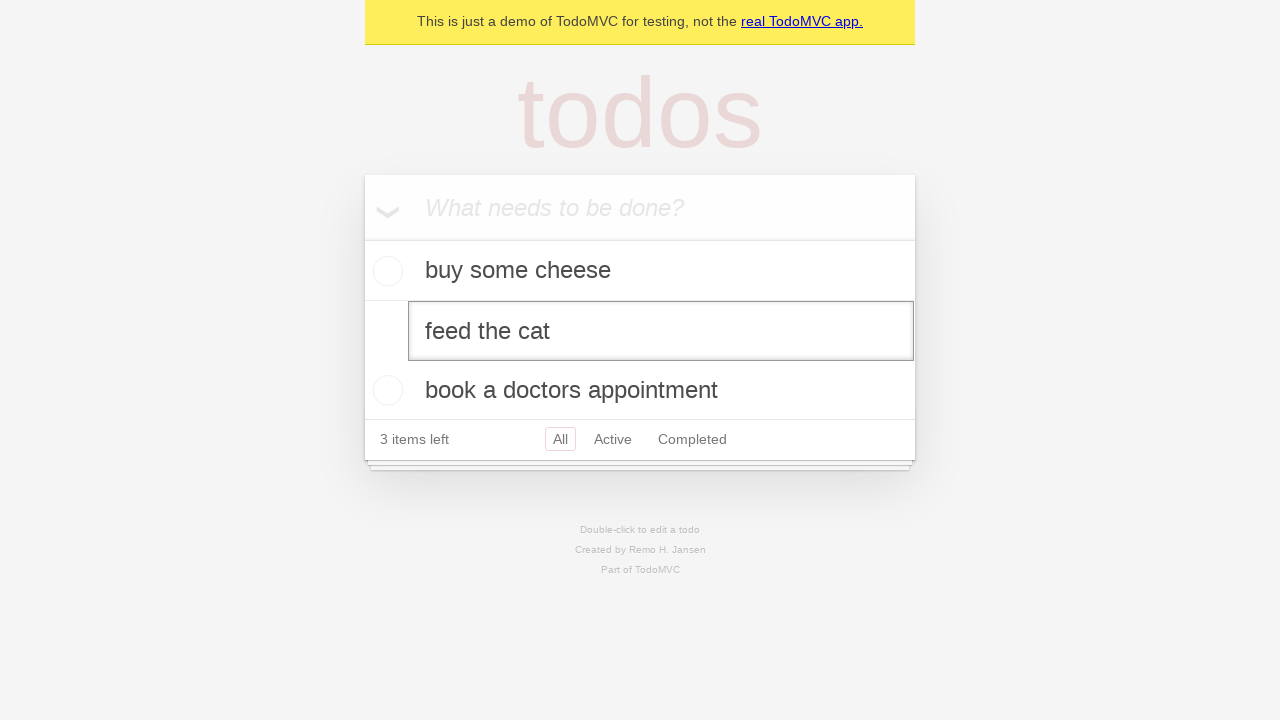